Tests an autocomplete address form by filling in various address fields including street address, city, state, zip code, and country on the Formy test website.

Starting URL: https://formy-project.herokuapp.com/autocomplete

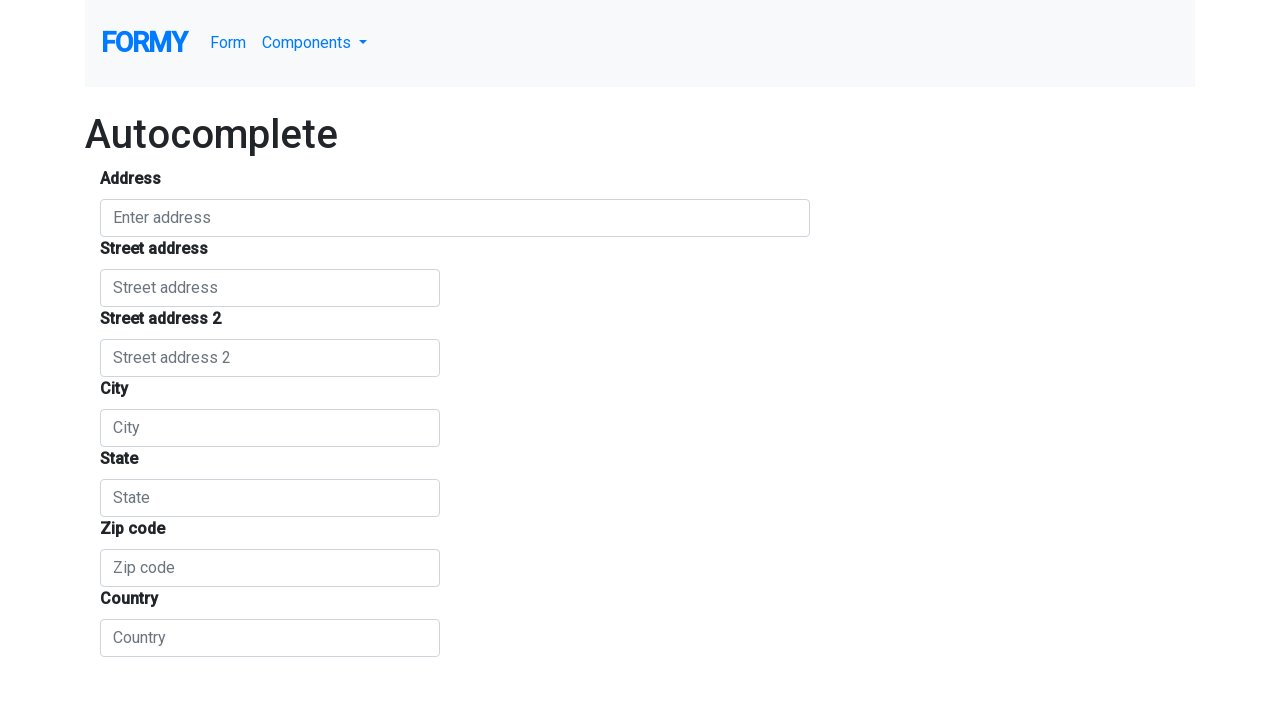

Clicked on the autocomplete input field at (455, 218) on #autocomplete
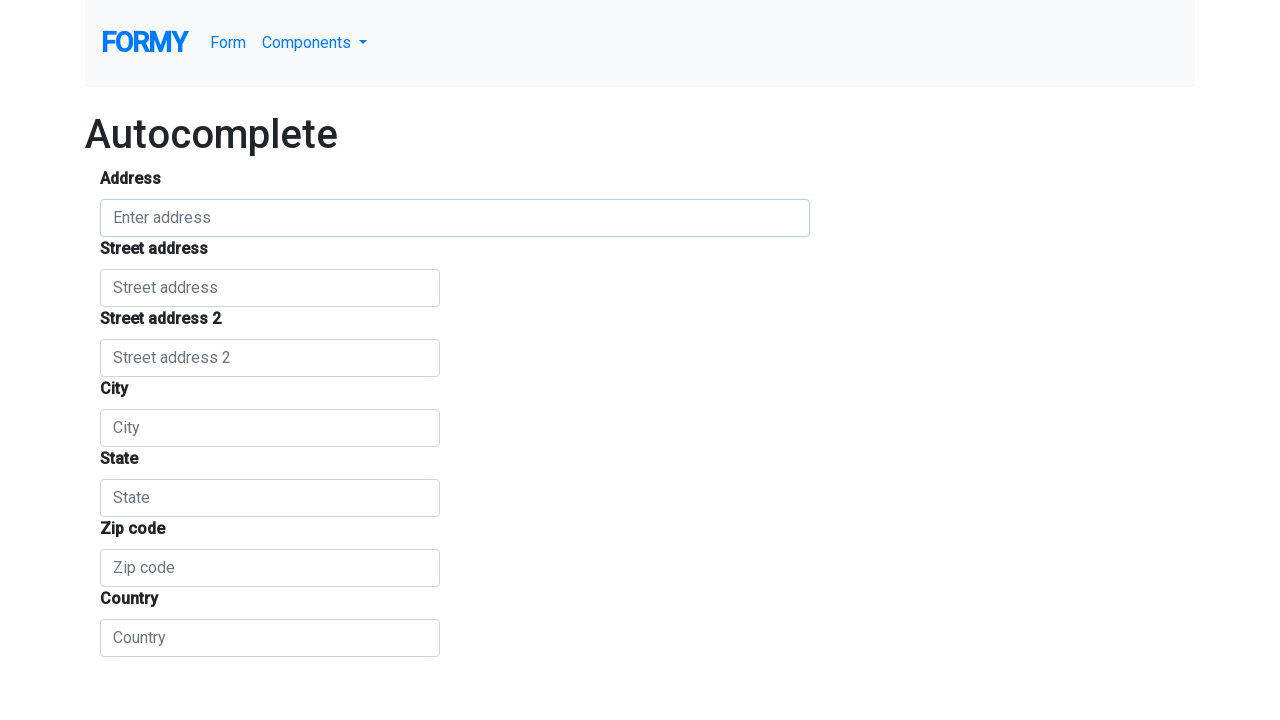

Filled autocomplete field with '123 Main Street' on #autocomplete
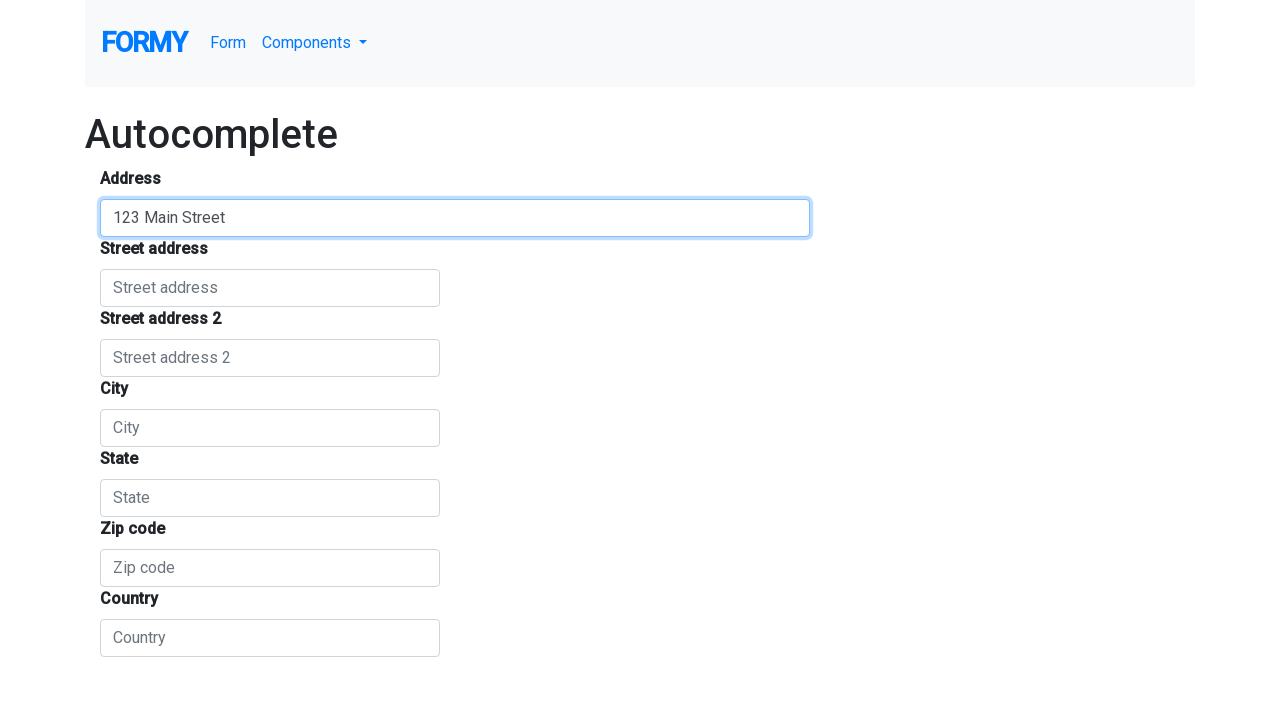

Clicked on body to dismiss autocomplete dropdown at (640, 328) on body
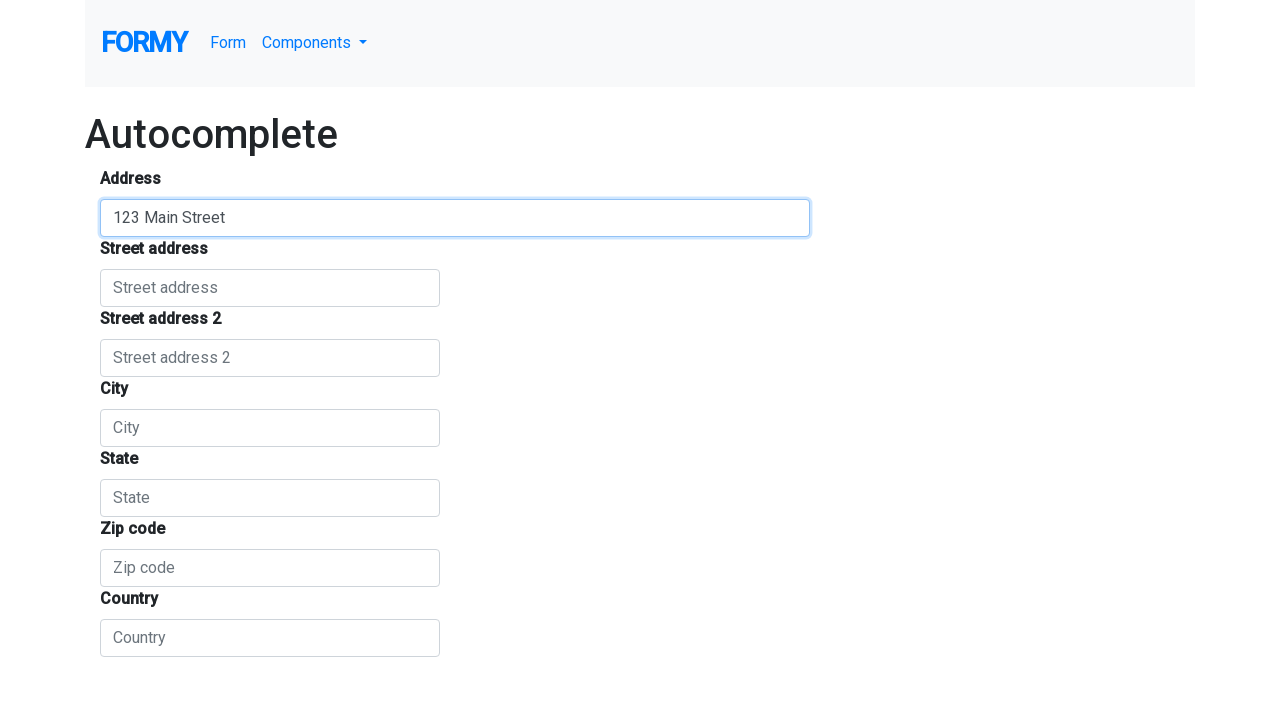

Clicked on the street number field at (270, 288) on #street_number
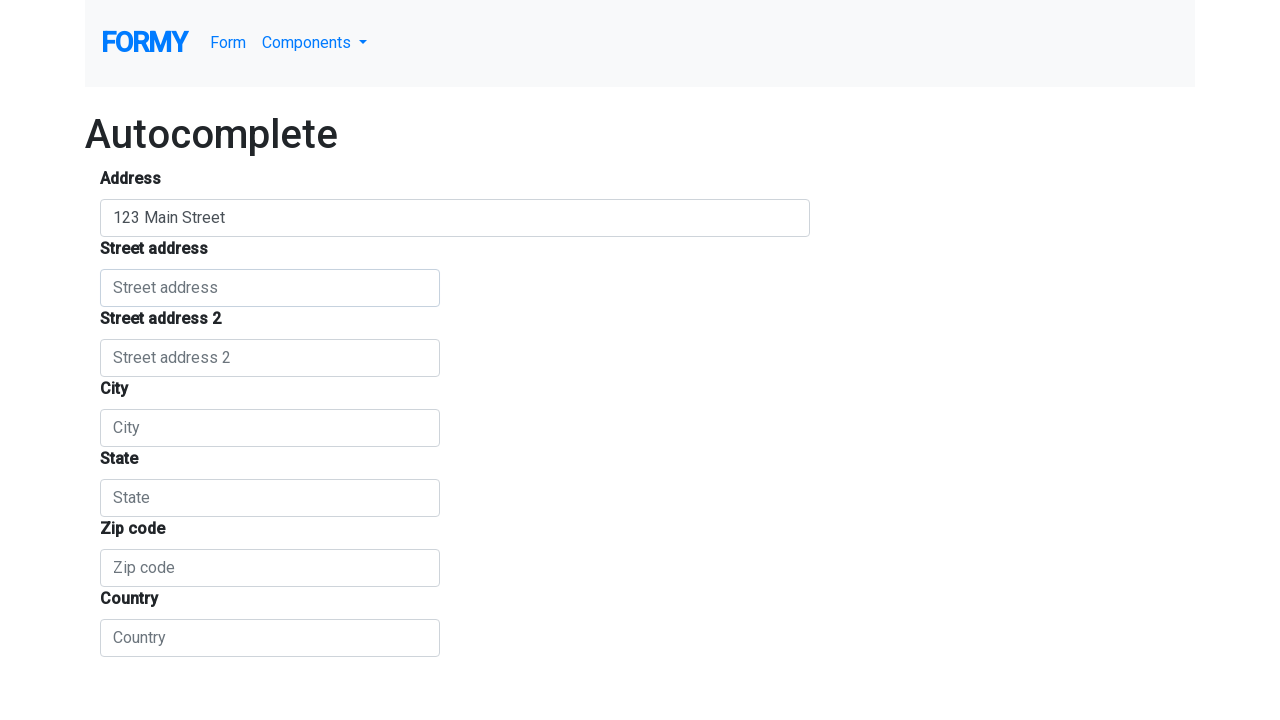

Filled street number field with '123' on #street_number
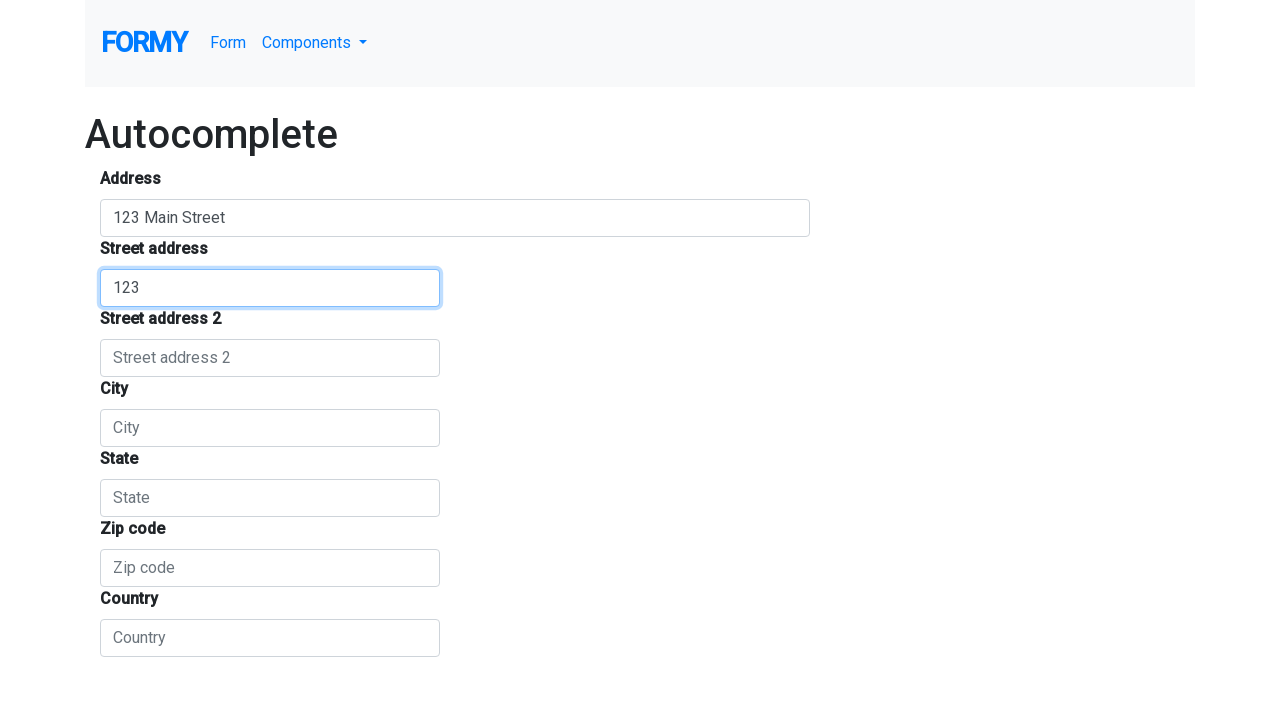

Clicked on body to dismiss dropdown at (640, 328) on body
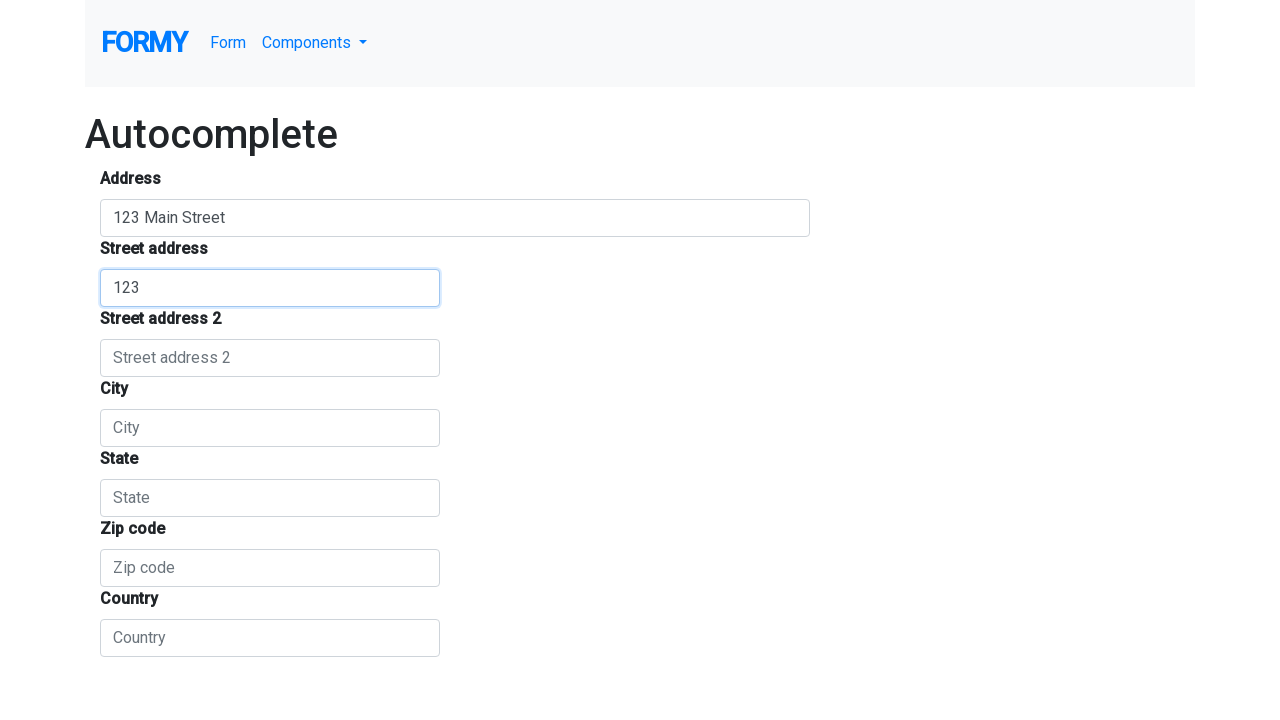

Clicked on the route/street address field at (270, 358) on #route
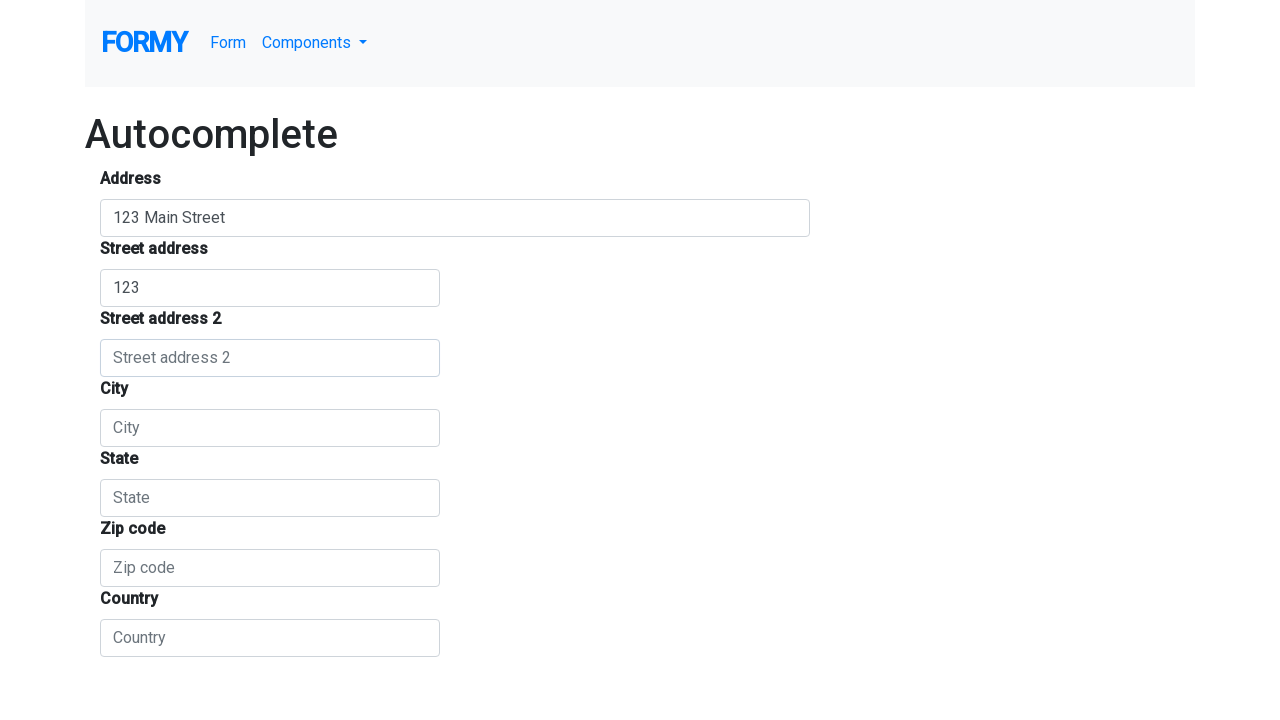

Filled route field with 'Main Street' on #route
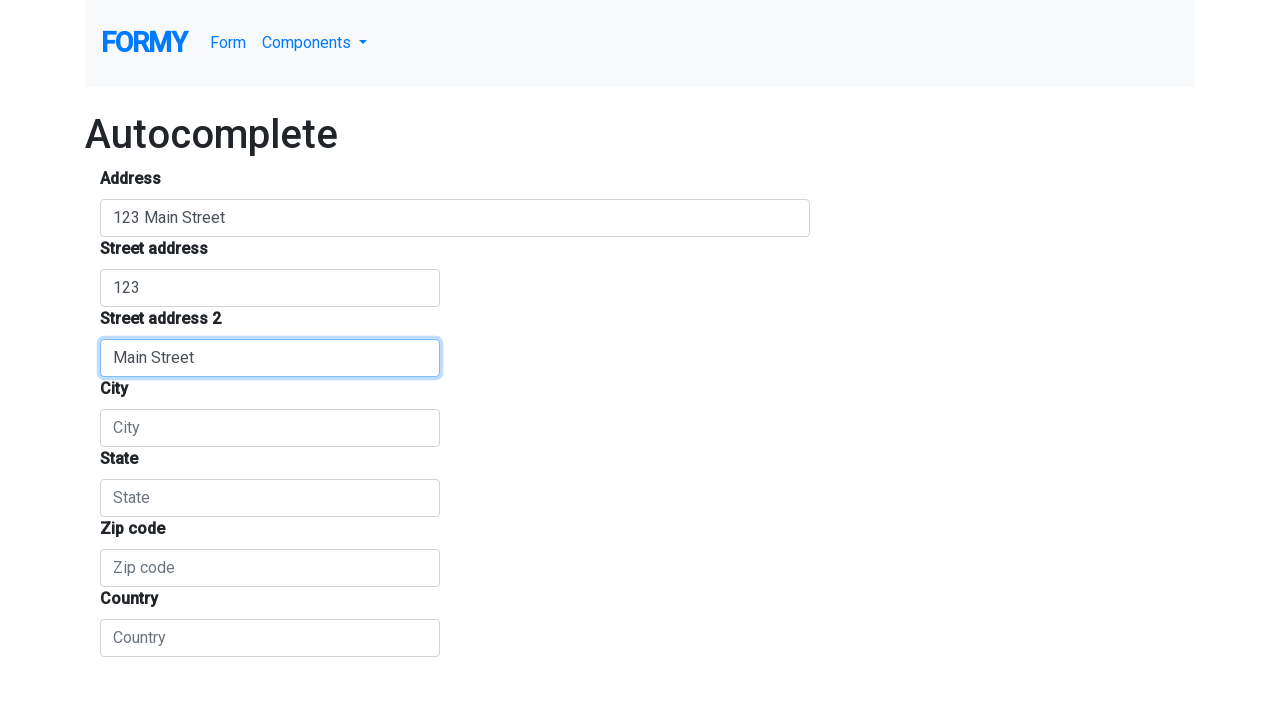

Clicked on body to dismiss dropdown at (640, 328) on body
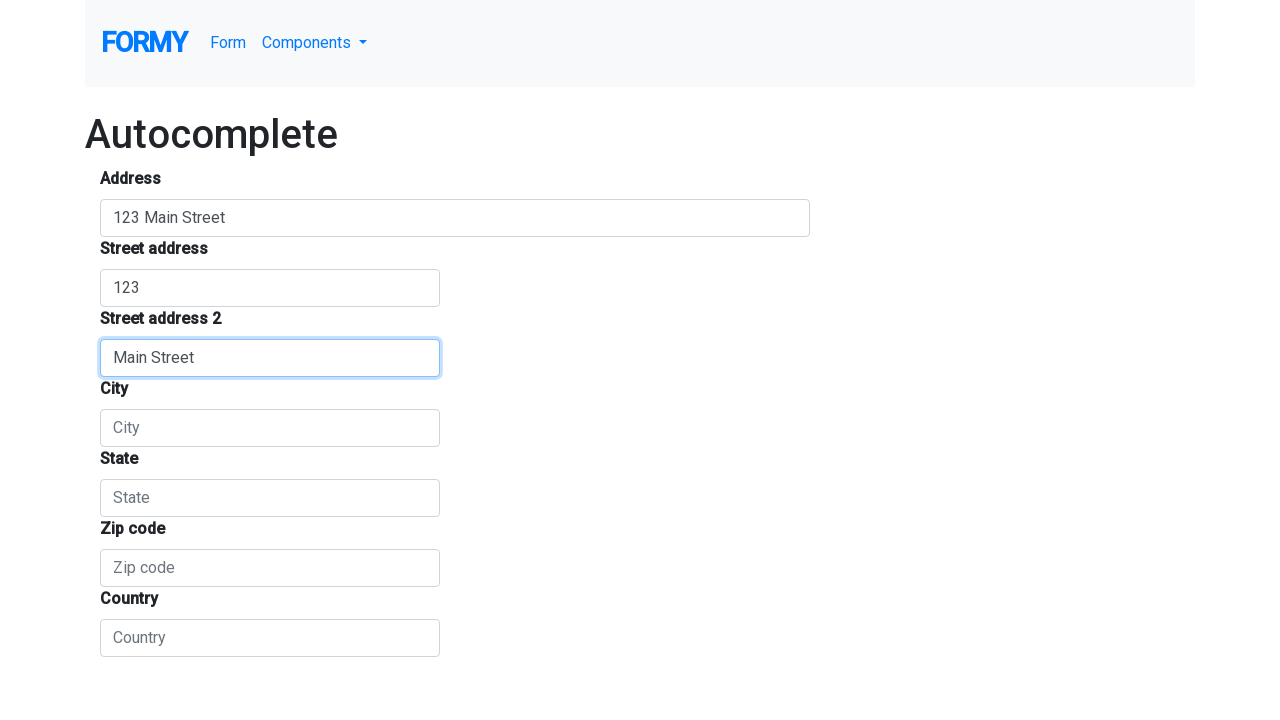

Clicked on the city field at (270, 428) on #locality
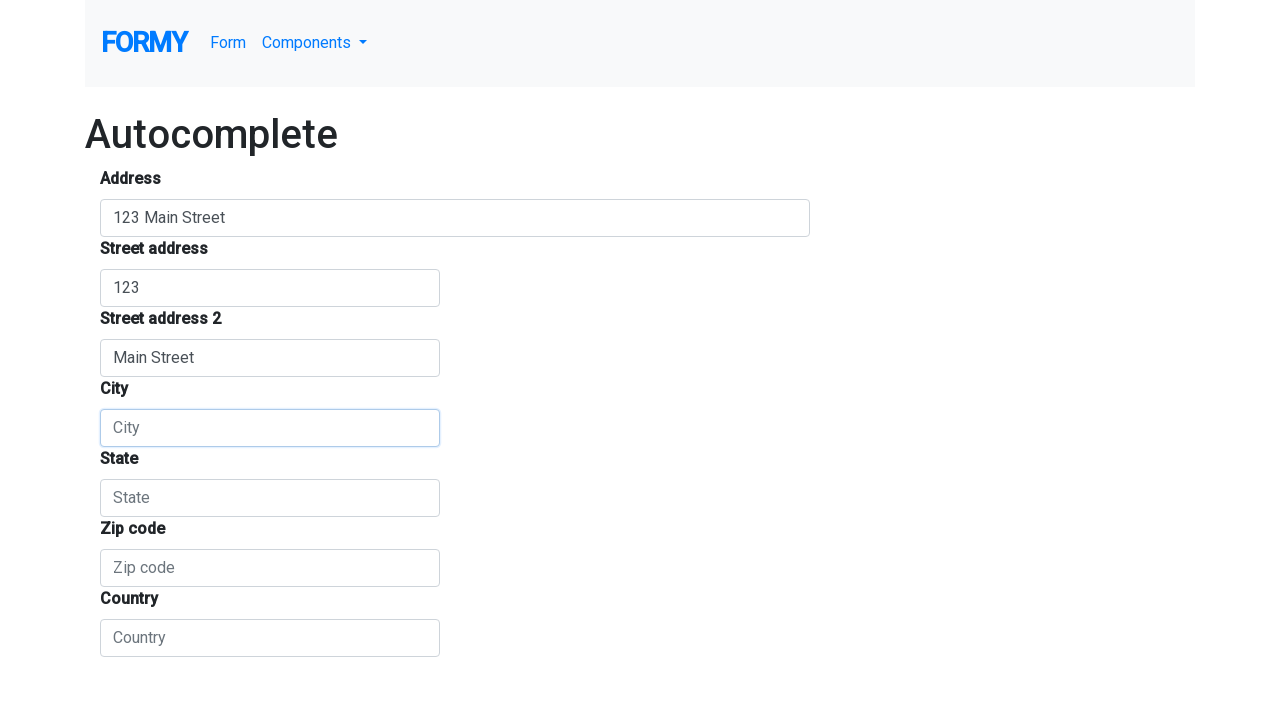

Filled city field with 'New York' on #locality
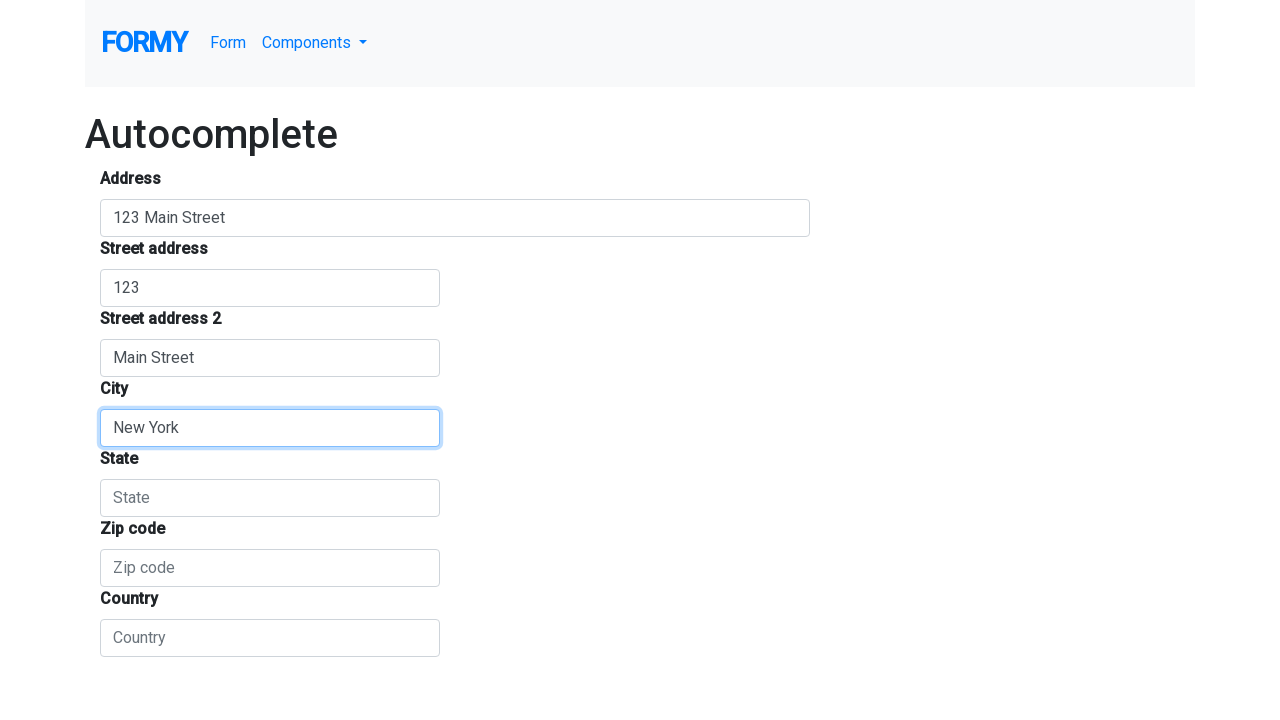

Clicked on body to dismiss dropdown at (640, 328) on body
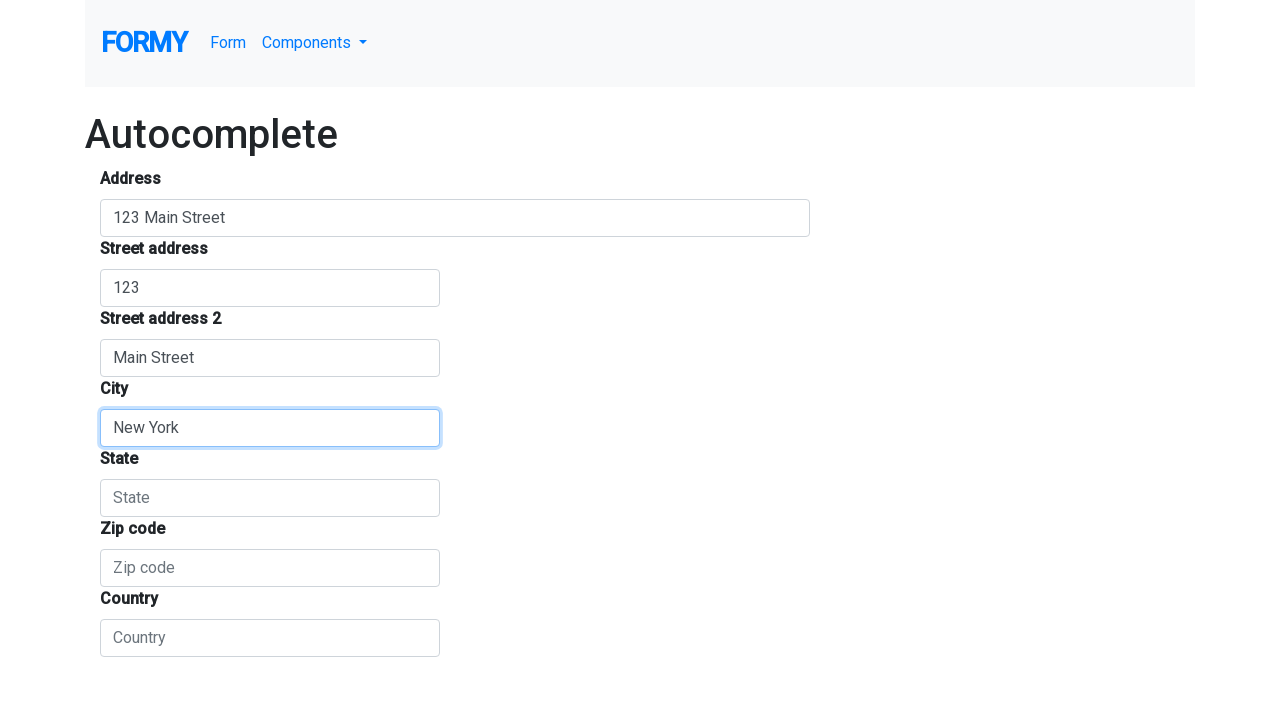

Clicked on the state field at (270, 498) on #administrative_area_level_1
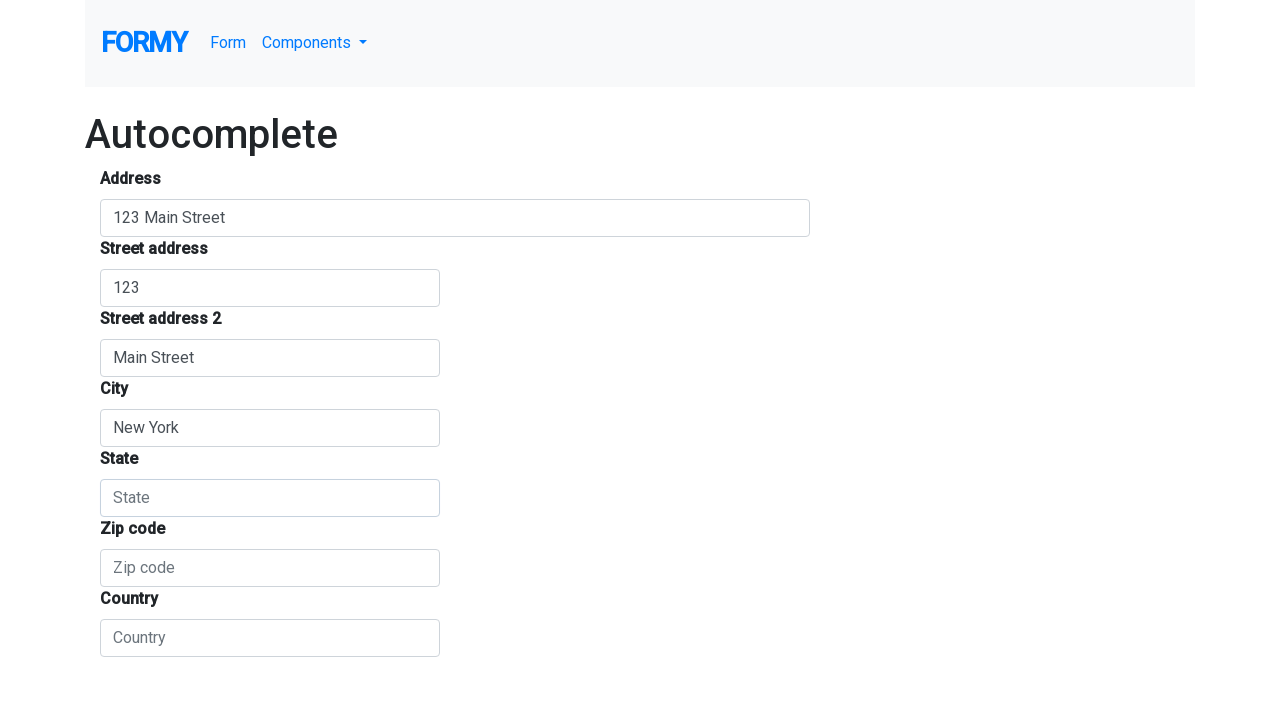

Filled state field with 'New York' on #administrative_area_level_1
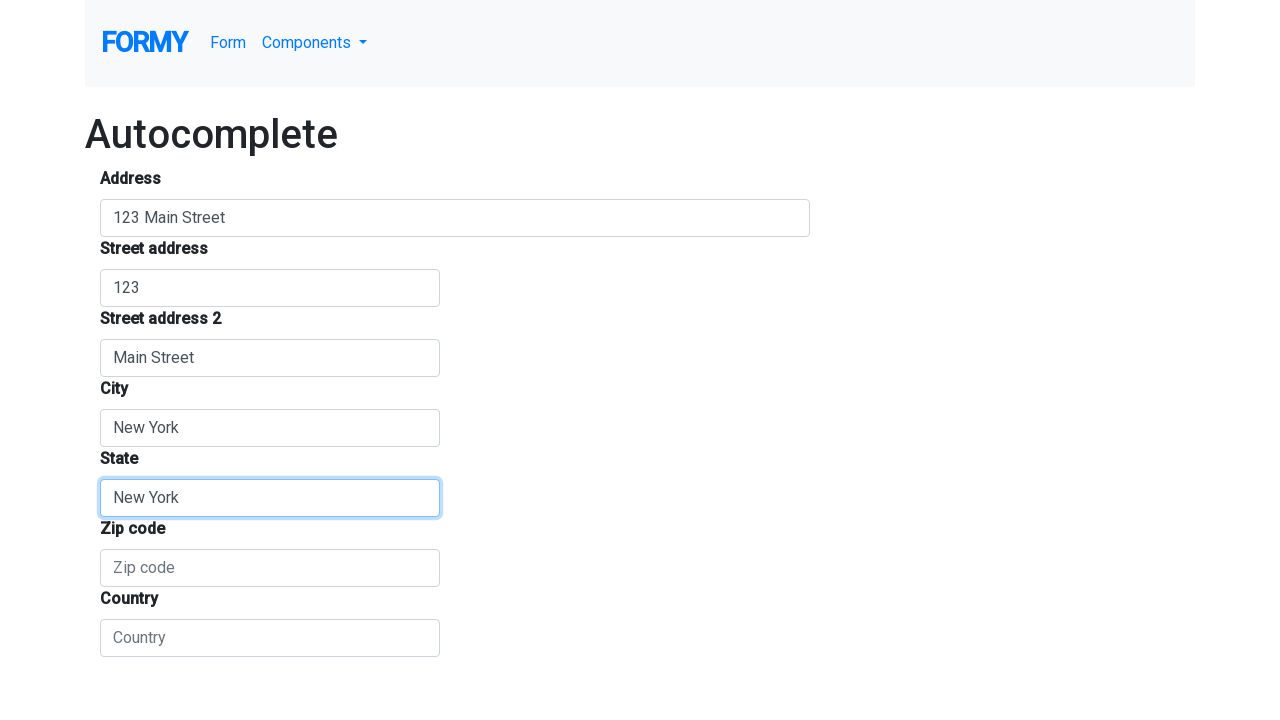

Clicked on body to dismiss dropdown at (640, 328) on body
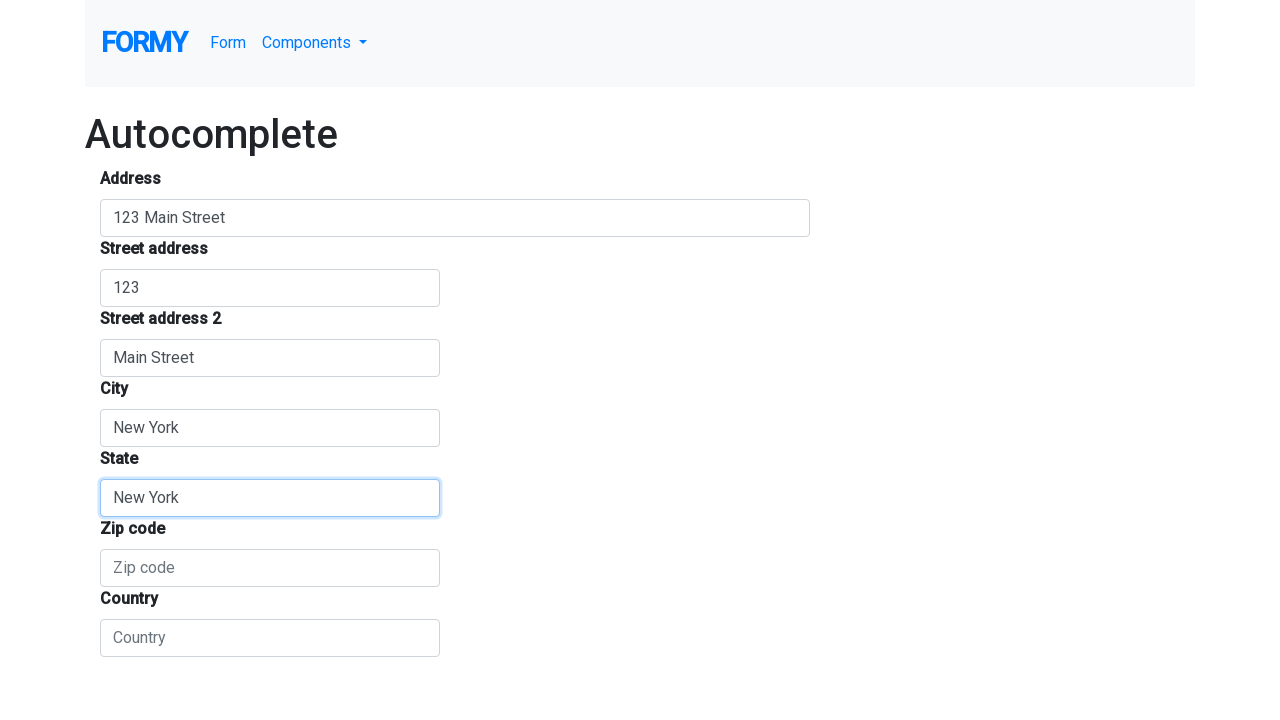

Clicked on the postal code field at (270, 568) on #postal_code
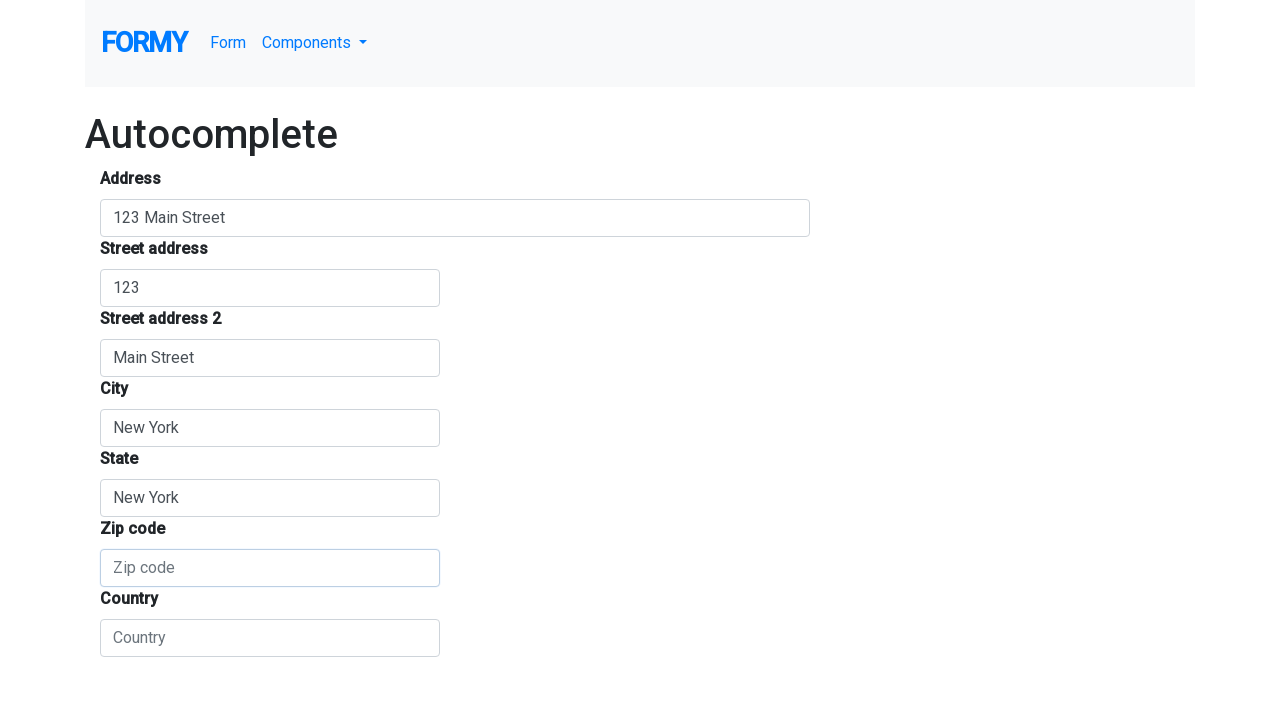

Filled postal code field with '10001' on #postal_code
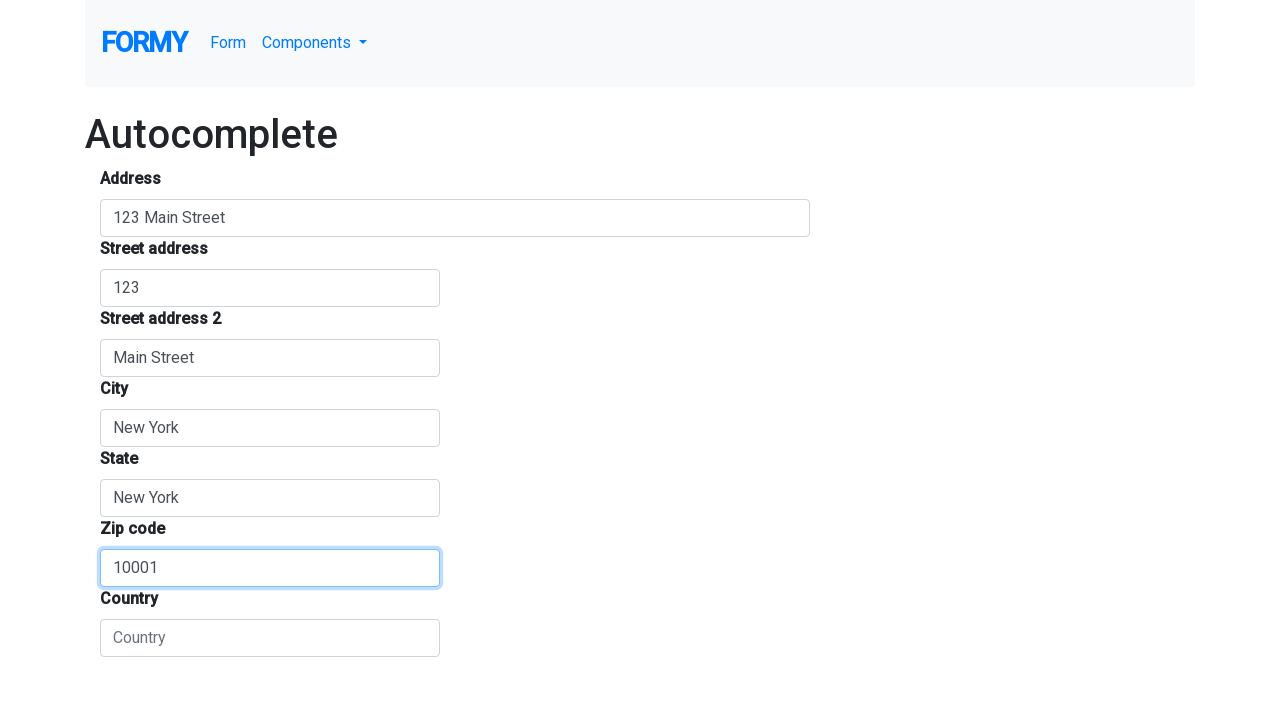

Clicked on body to dismiss dropdown at (640, 328) on body
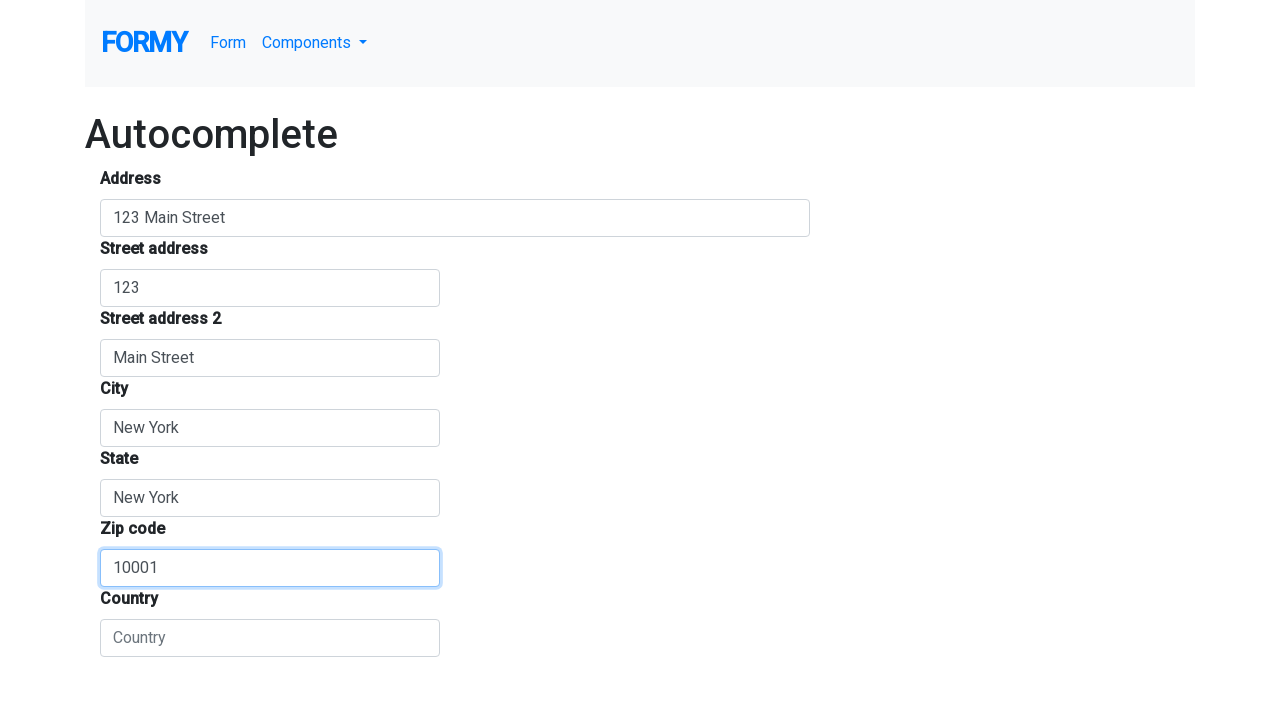

Clicked on the country field at (270, 638) on #country
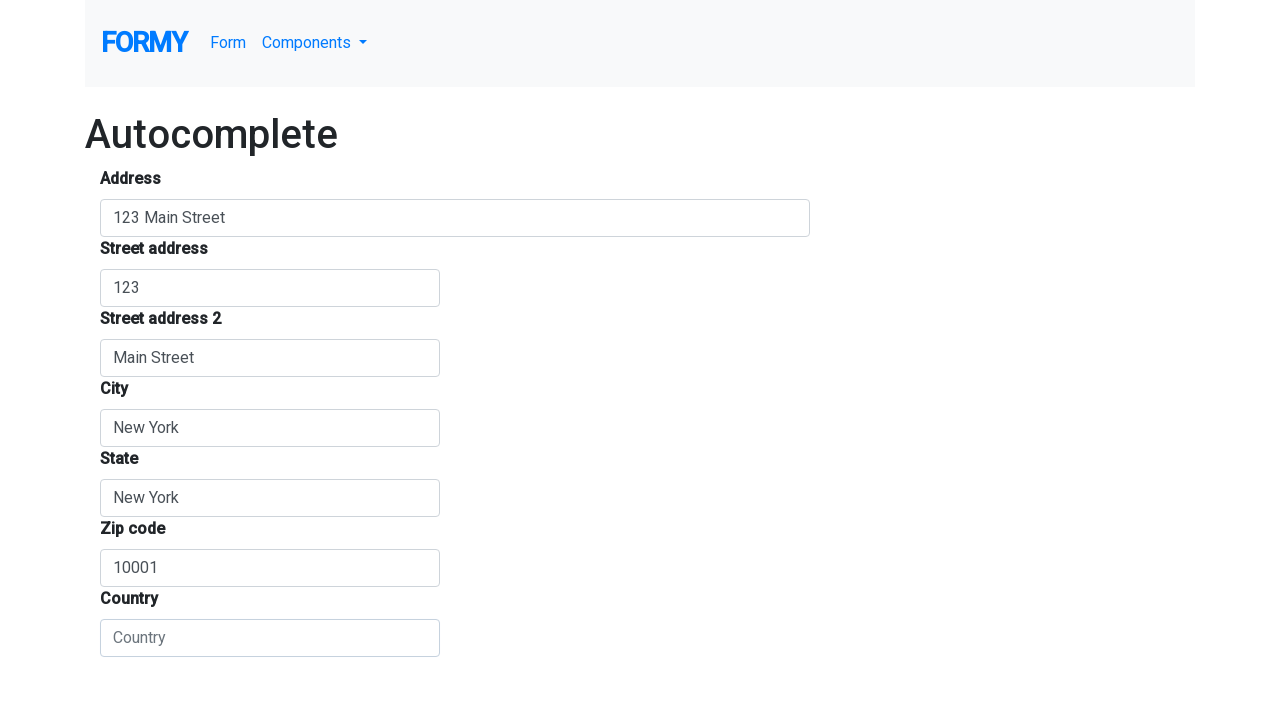

Filled country field with 'United States' on #country
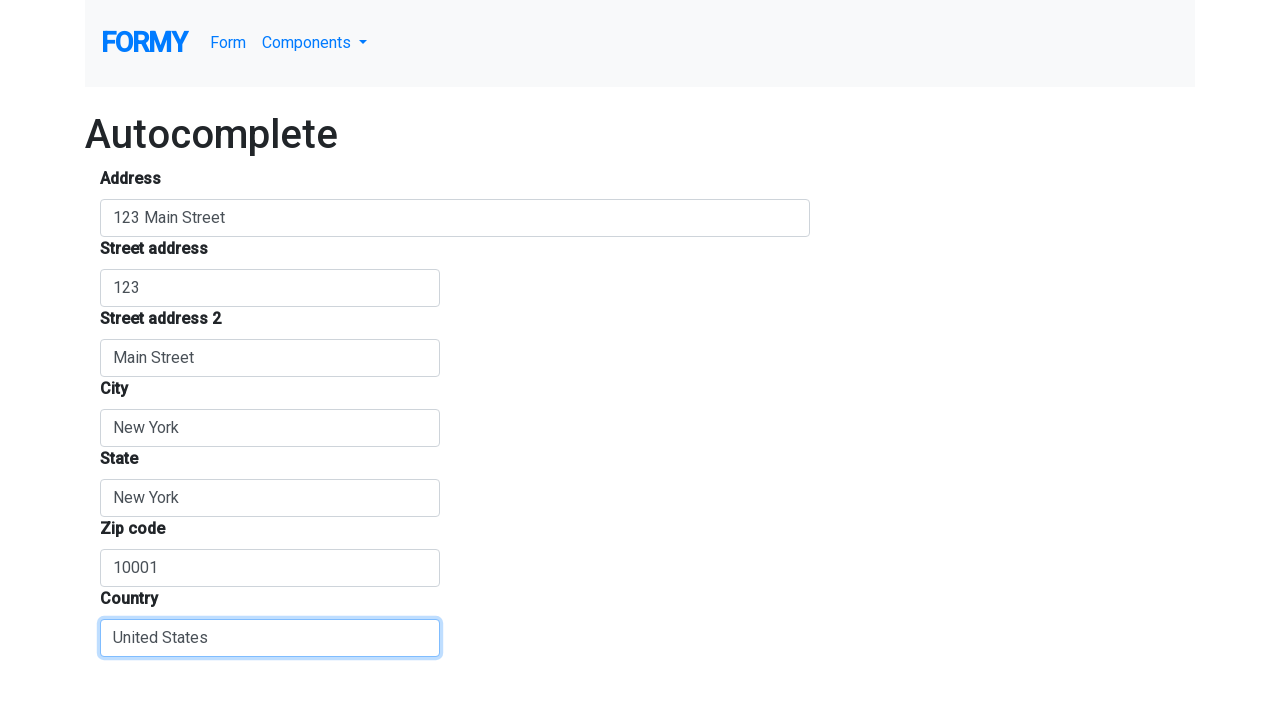

Clicked on body to finalize the form at (640, 328) on body
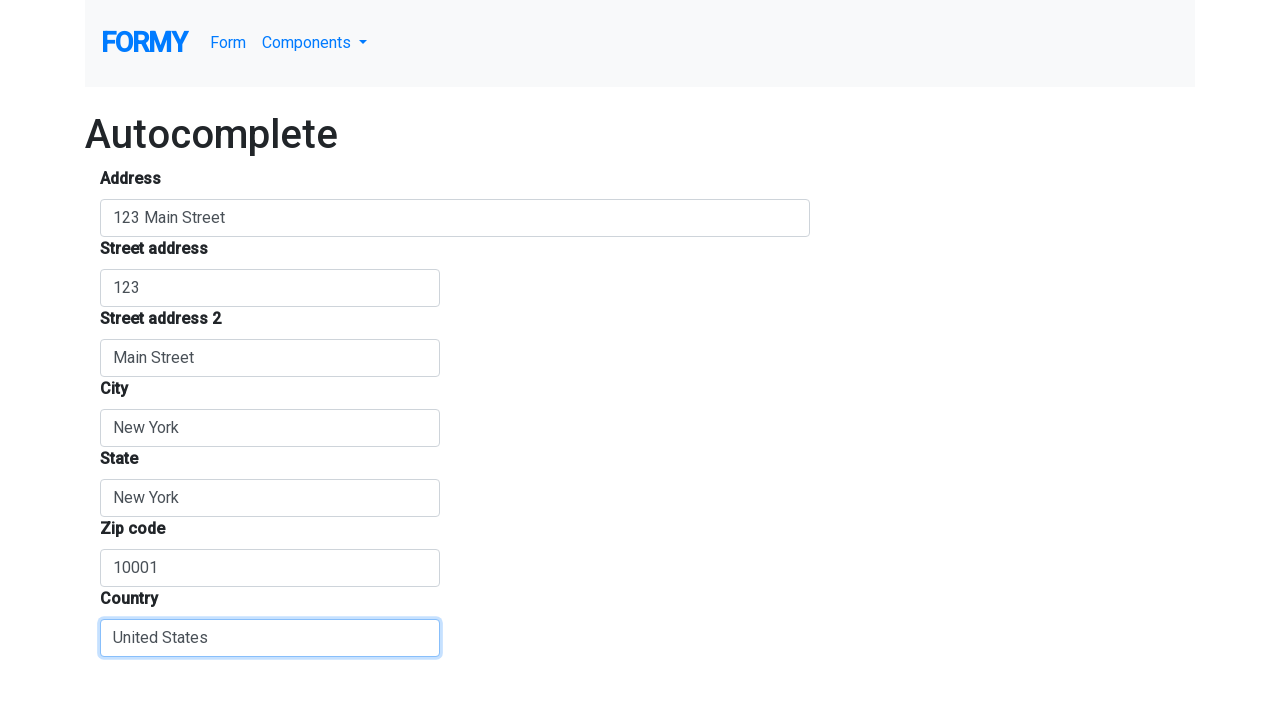

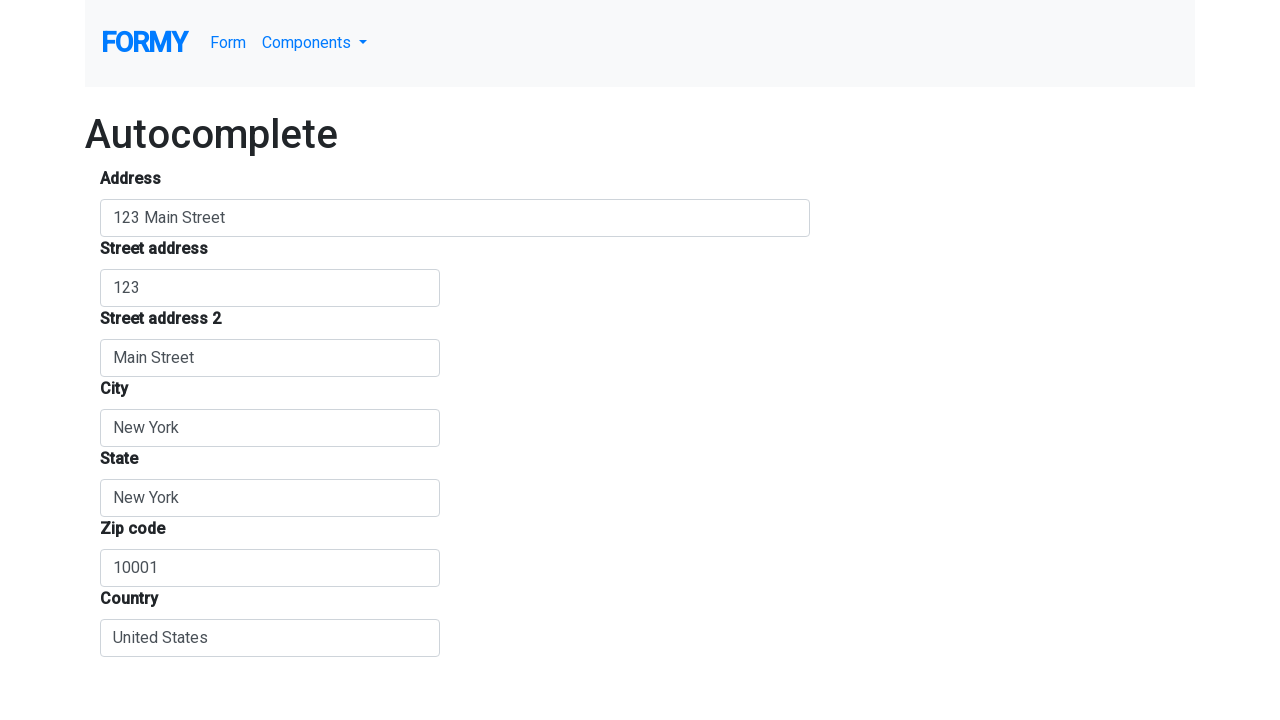